Opens Flipkart website, maximizes the browser window, and retrieves the page title to verify the page loaded correctly.

Starting URL: https://www.flipkart.com/

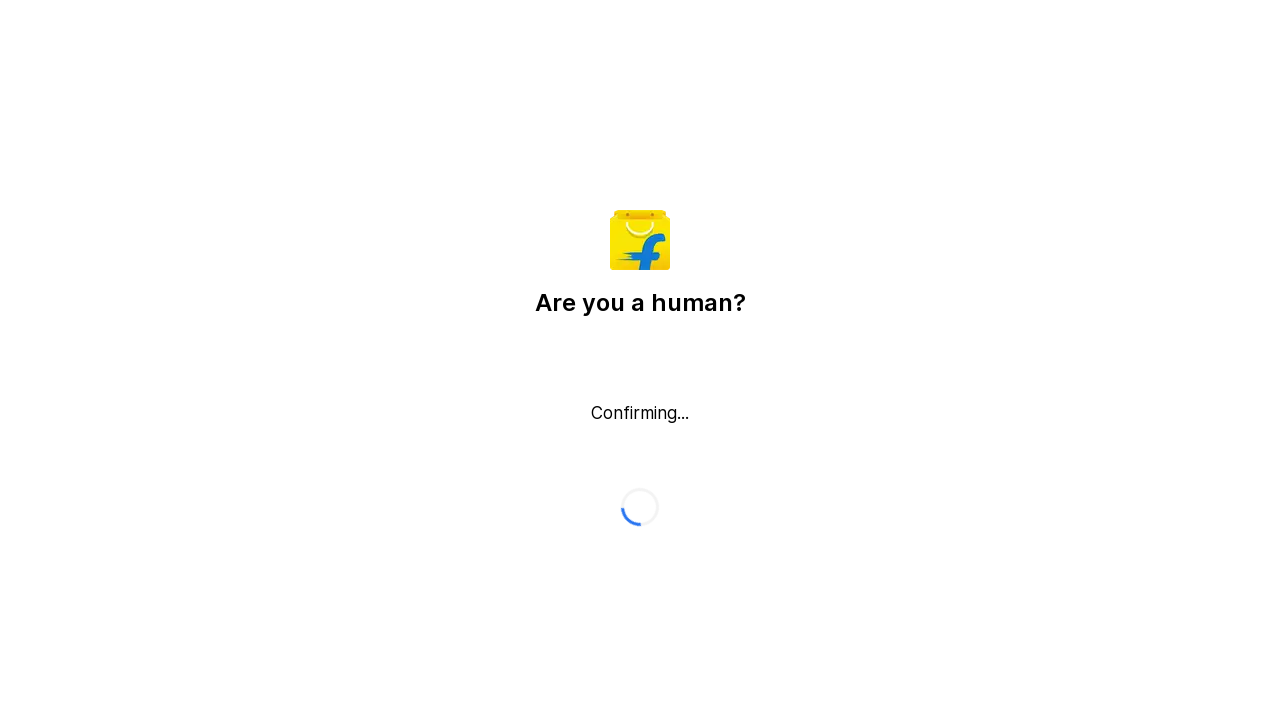

Set browser viewport to 1920x1080
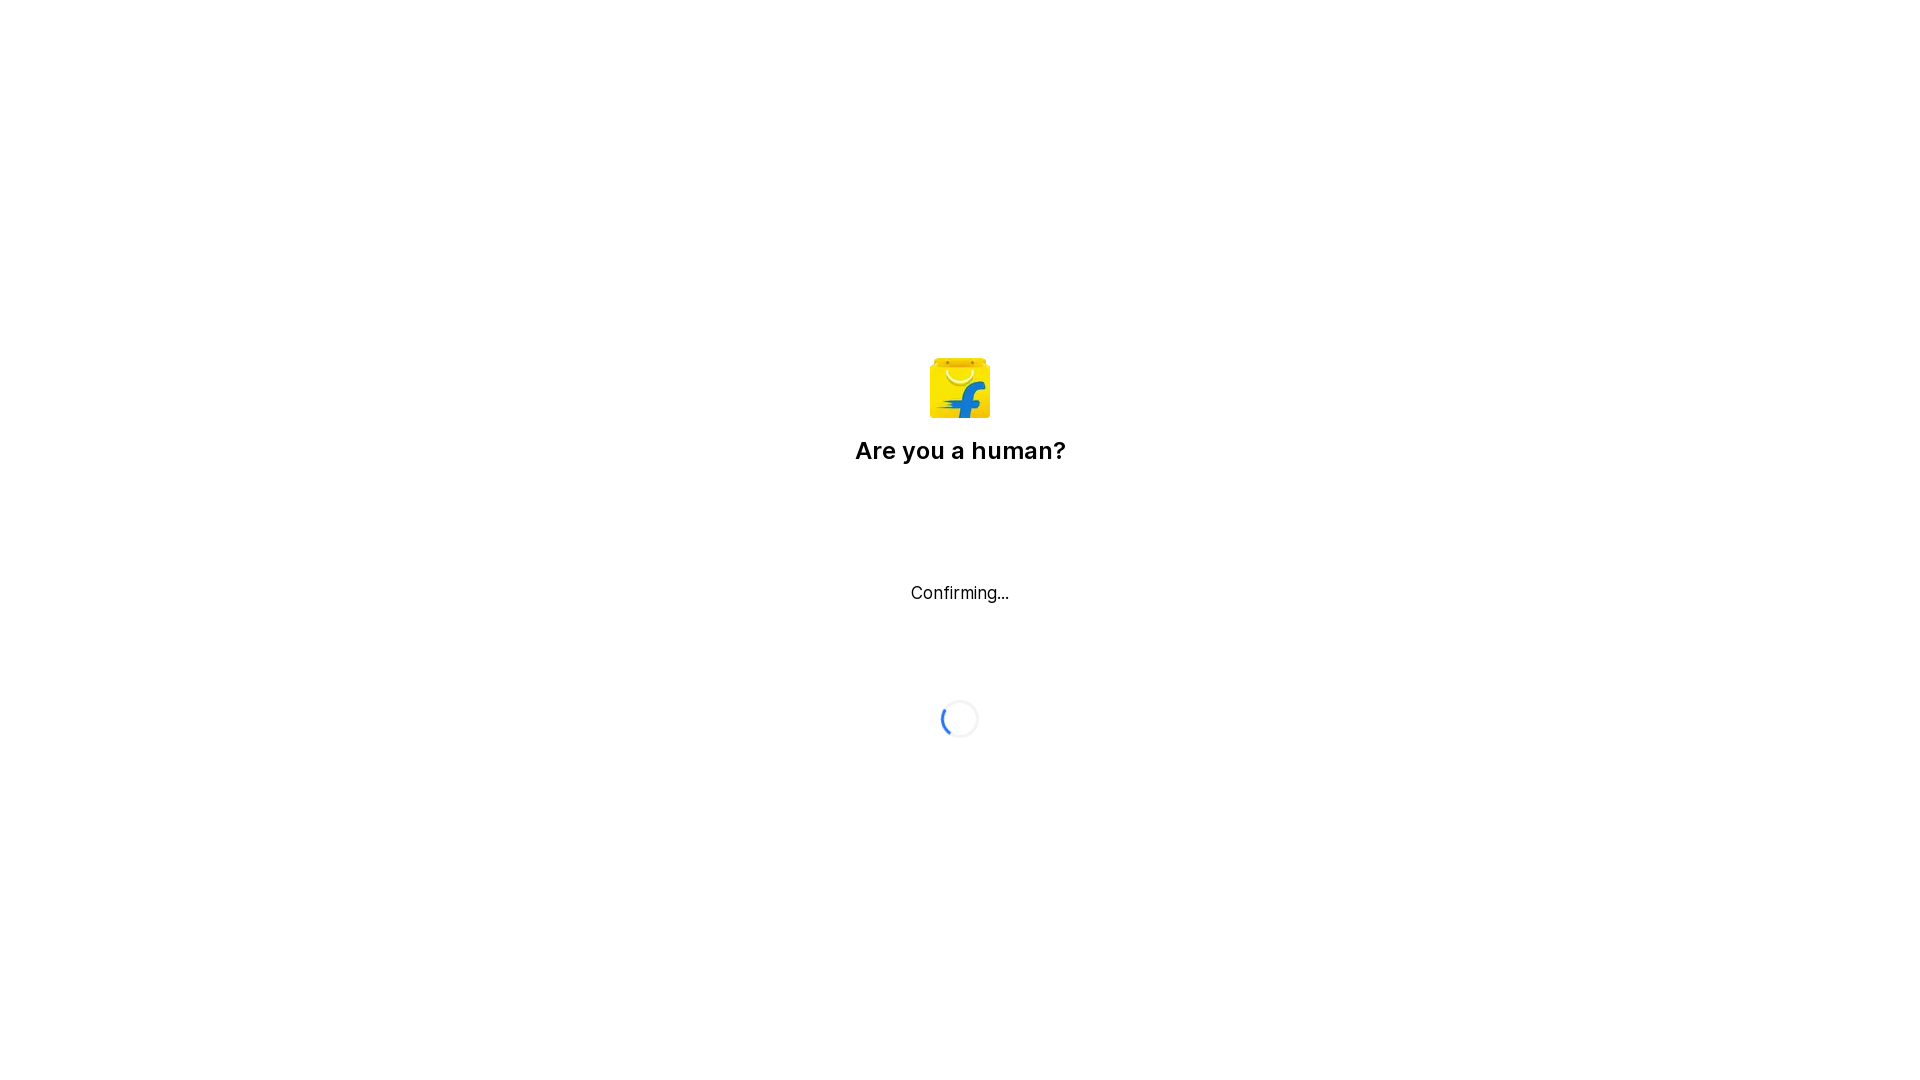

Waited for page DOM content to load
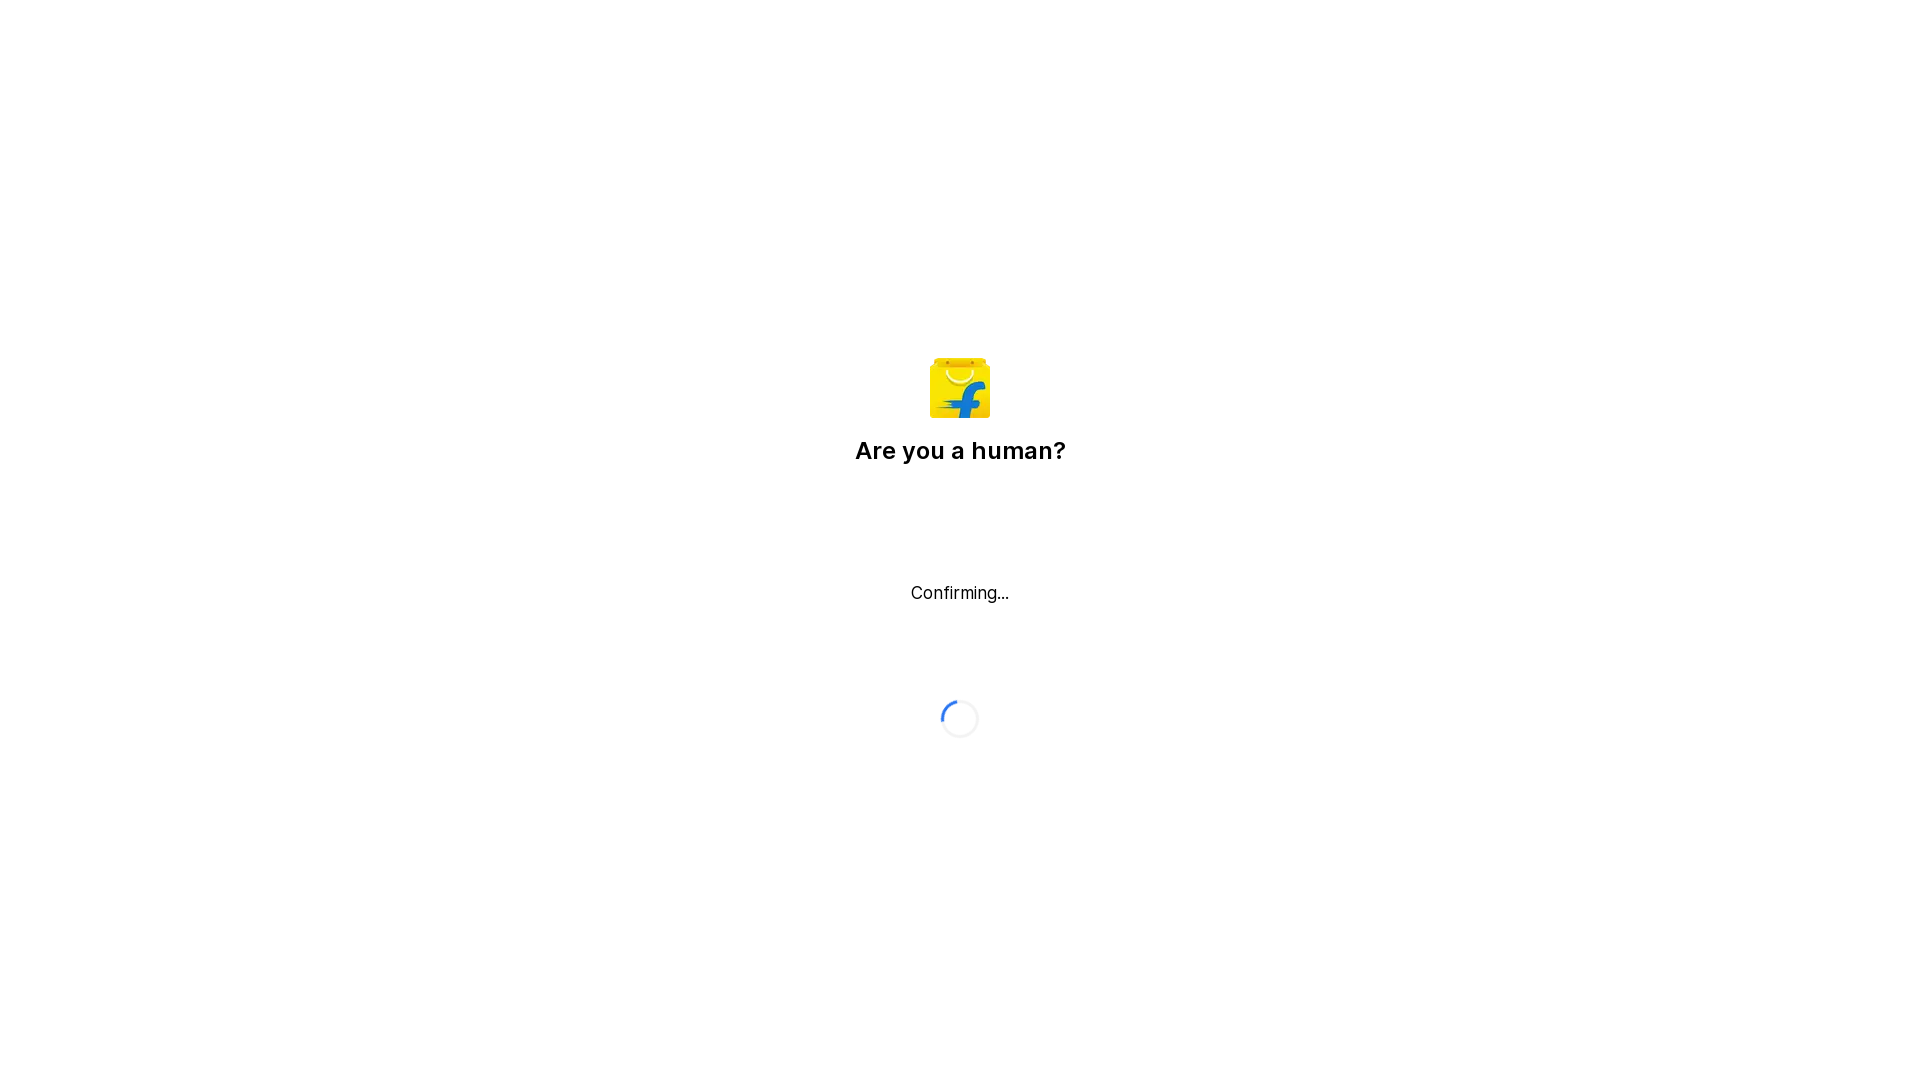

Retrieved page title: Flipkart reCAPTCHA
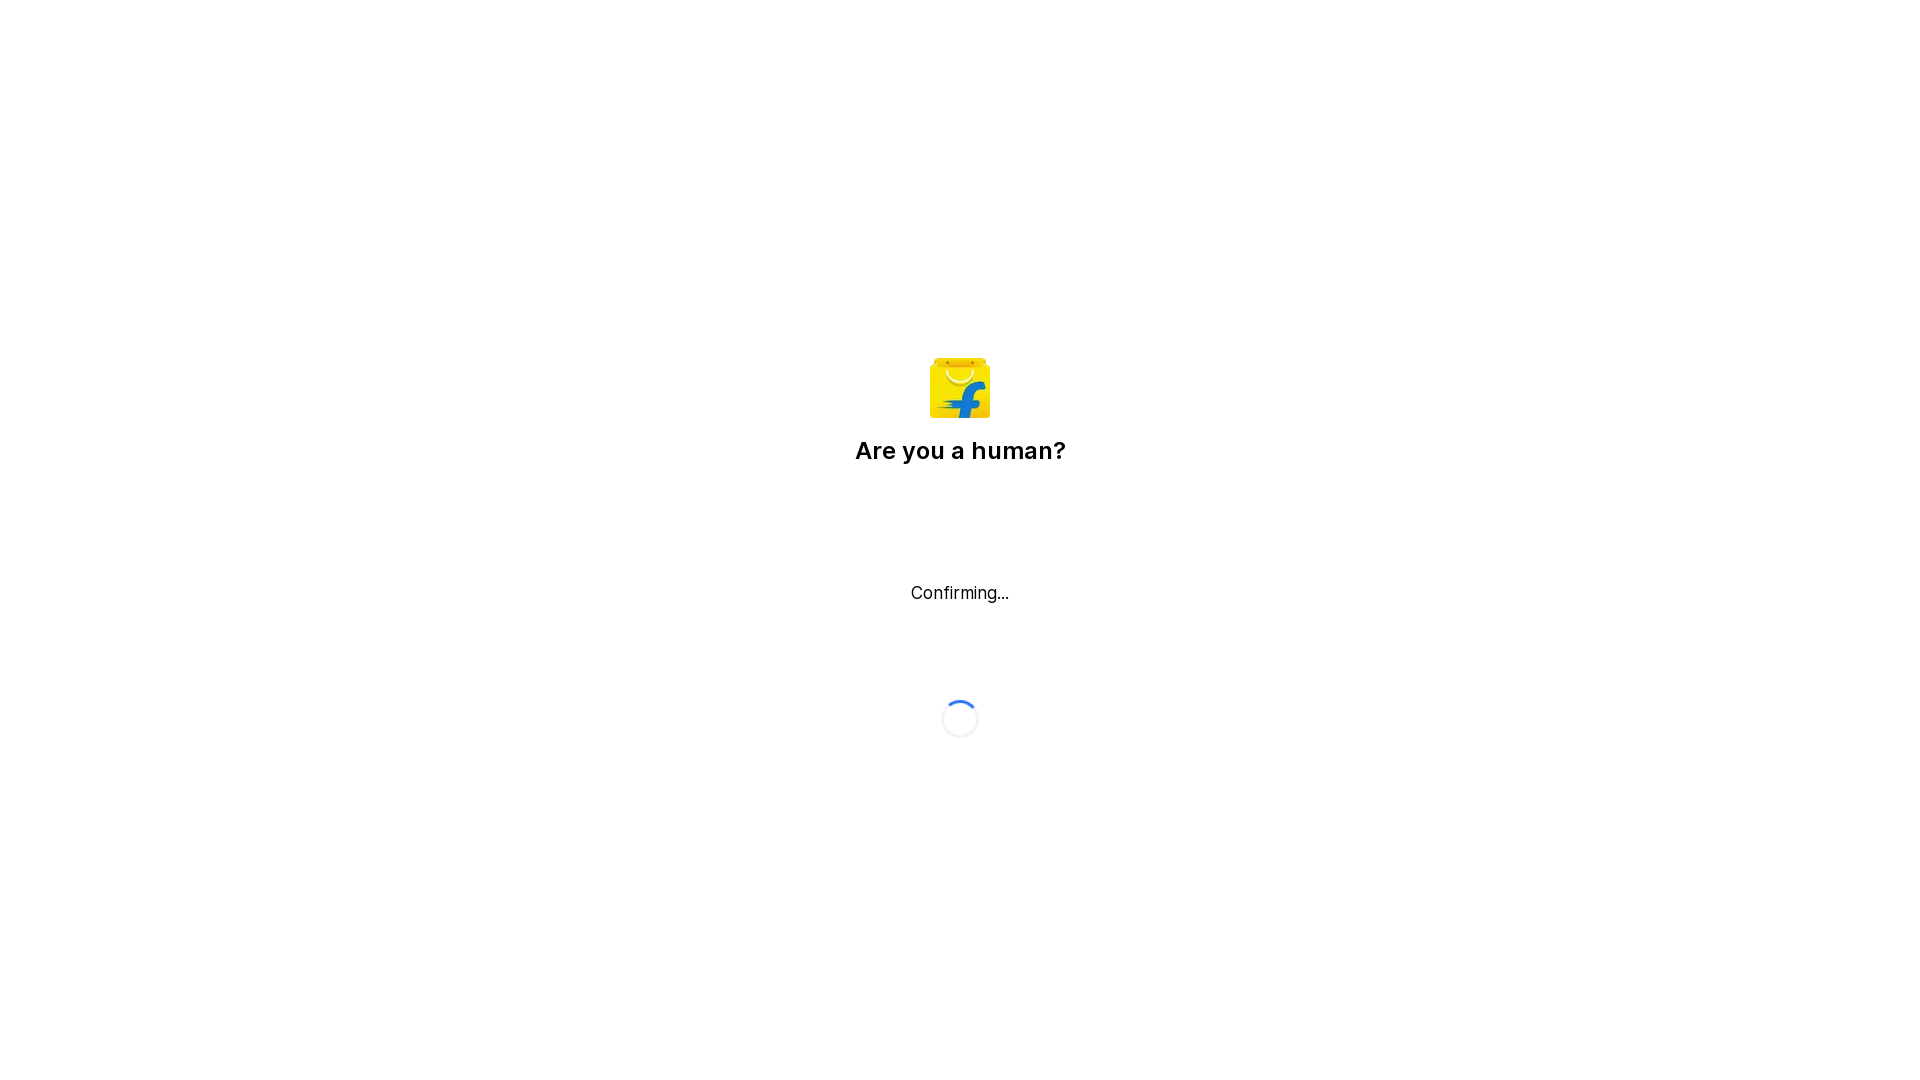

Printed page title to console
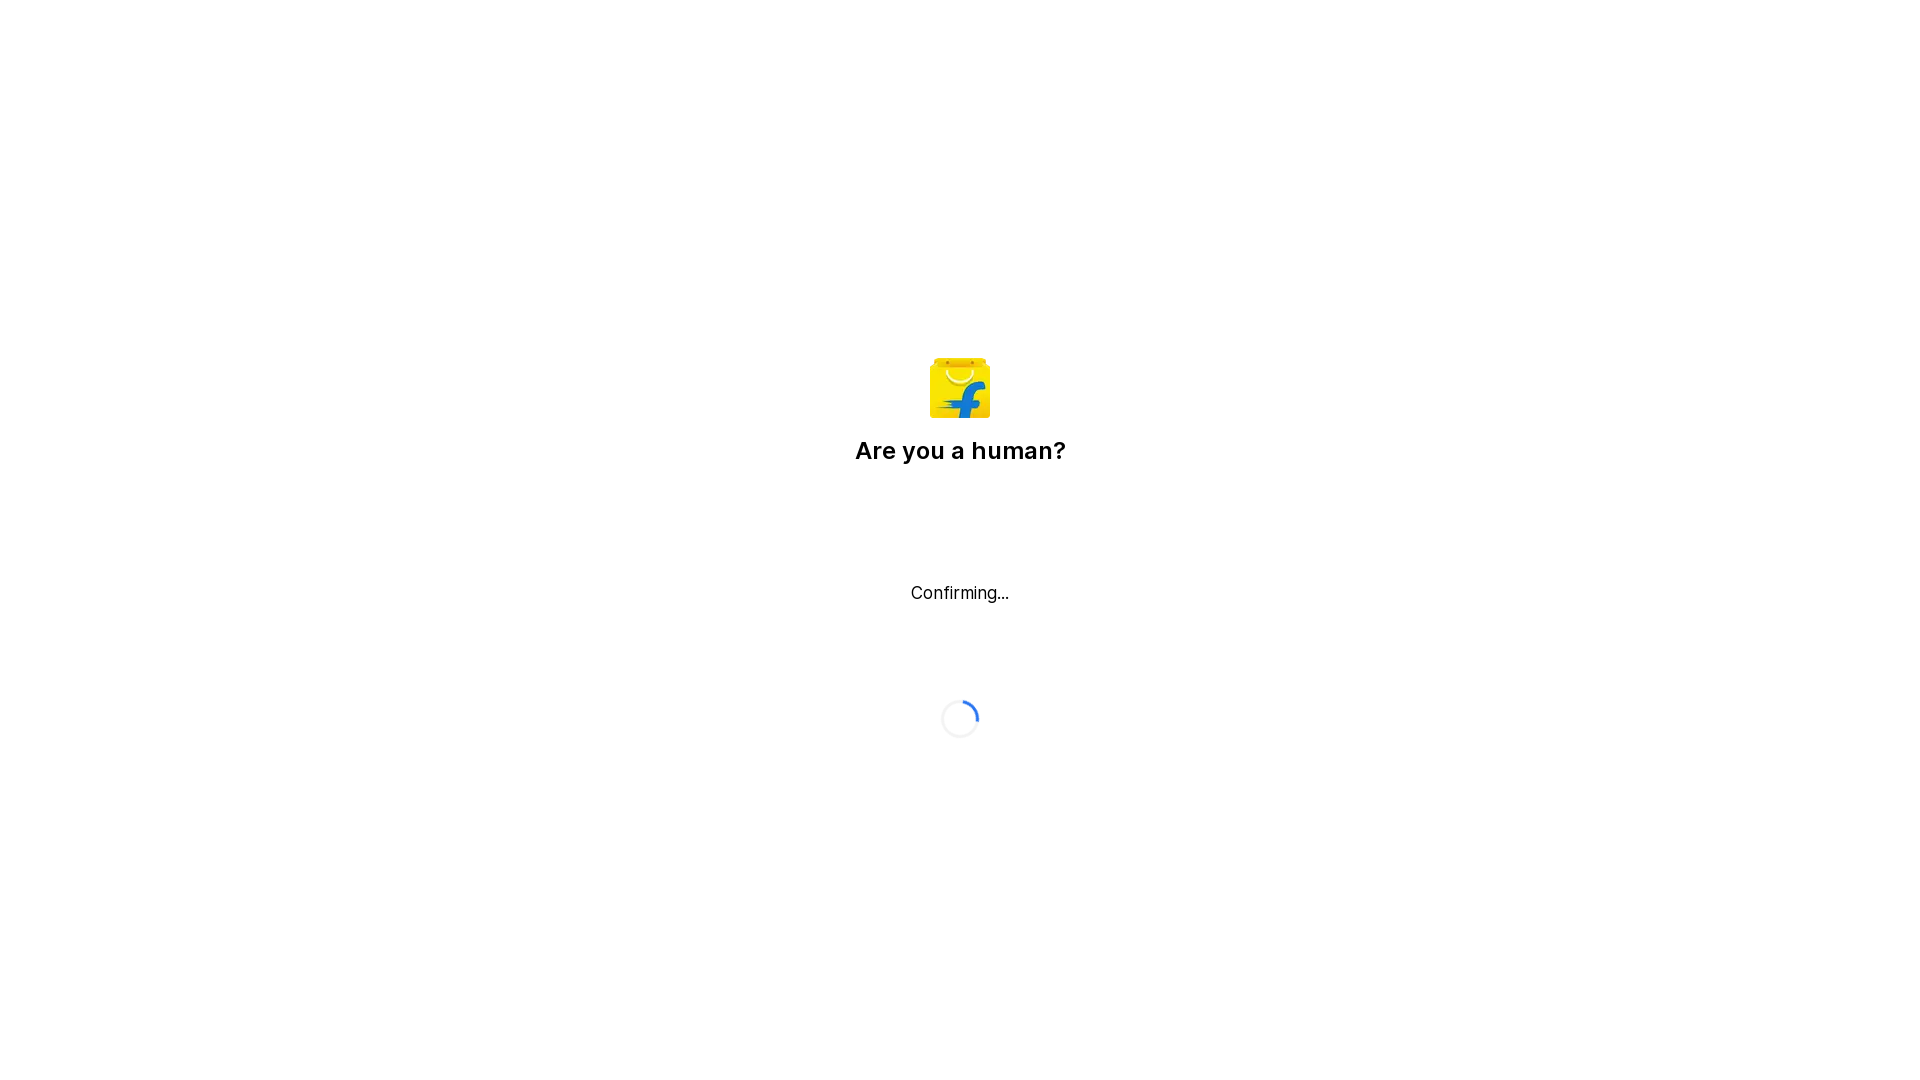

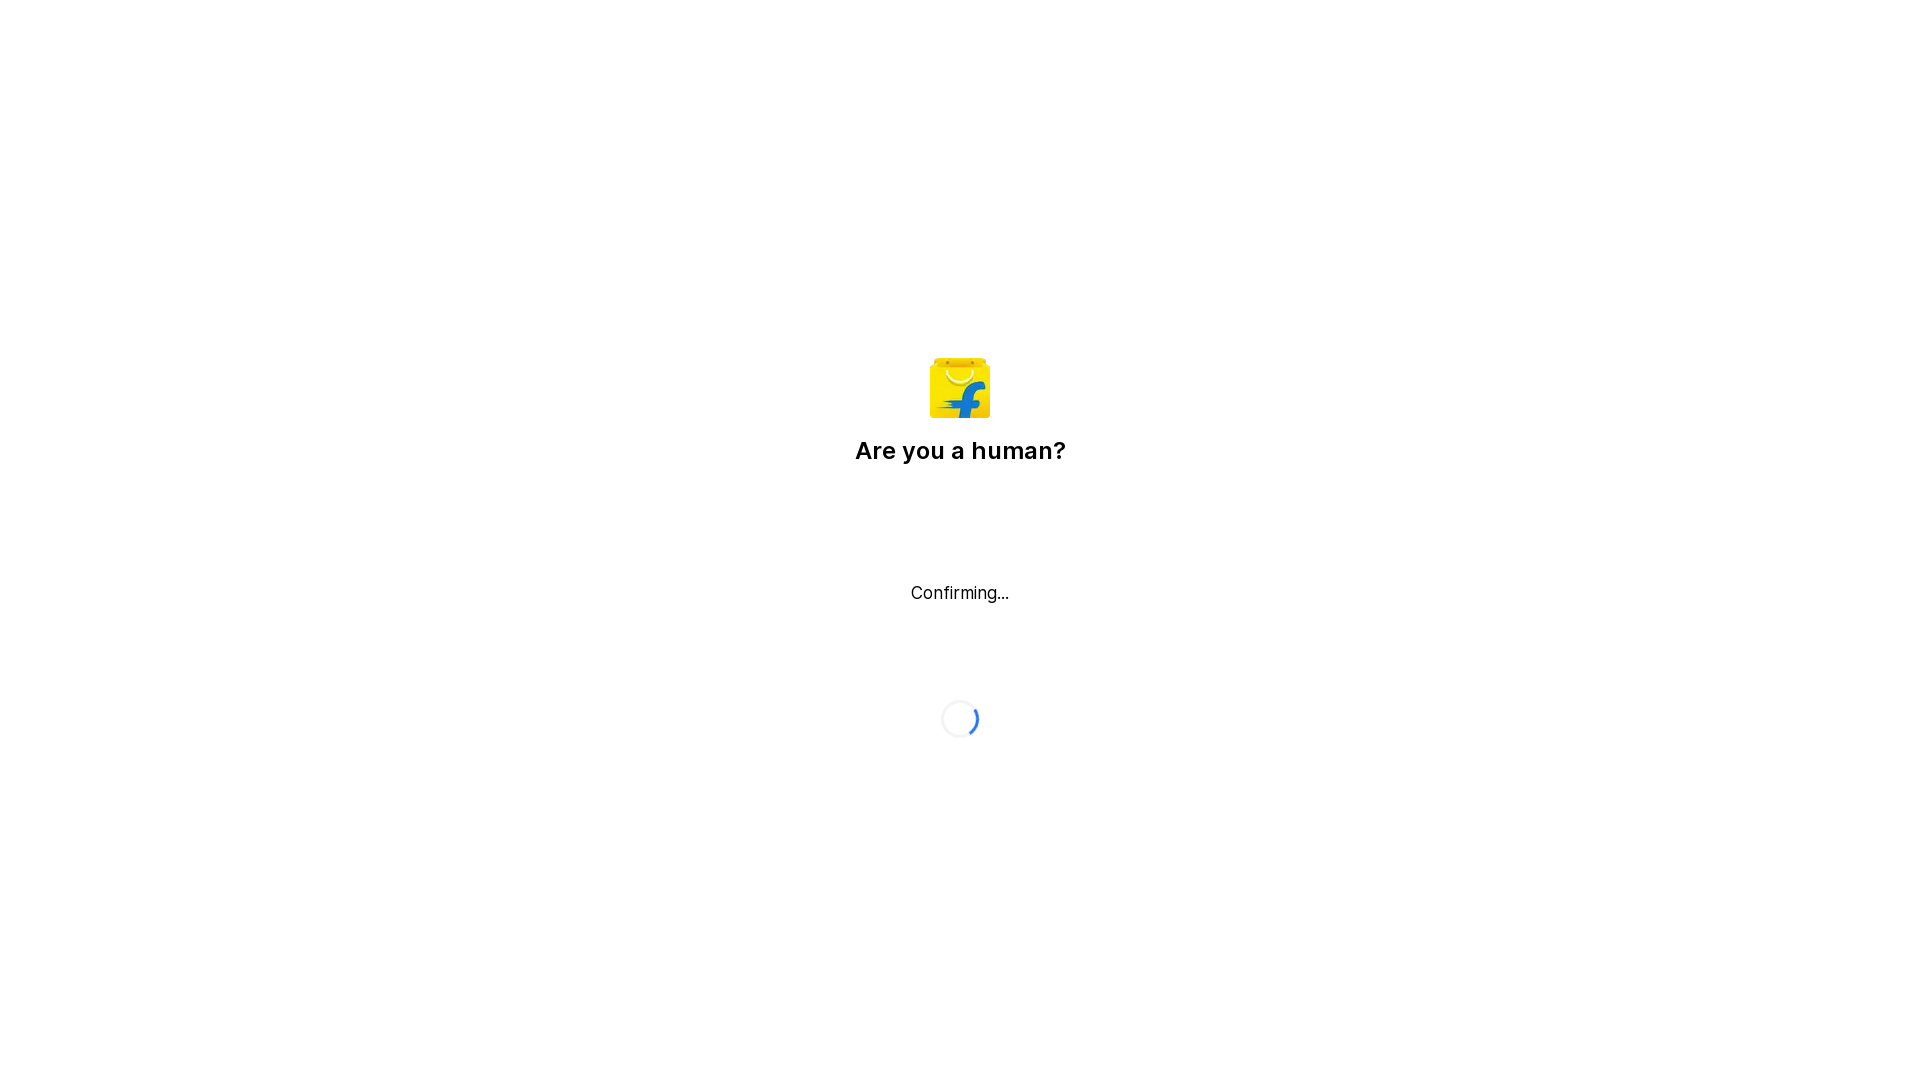